Fills out the DemoQA practice form with student registration details including name, email, gender, phone, date of birth, subjects, hobbies, address, and state/city selection, then verifies the submitted data in the confirmation modal.

Starting URL: https://demoqa.com/automation-practice-form

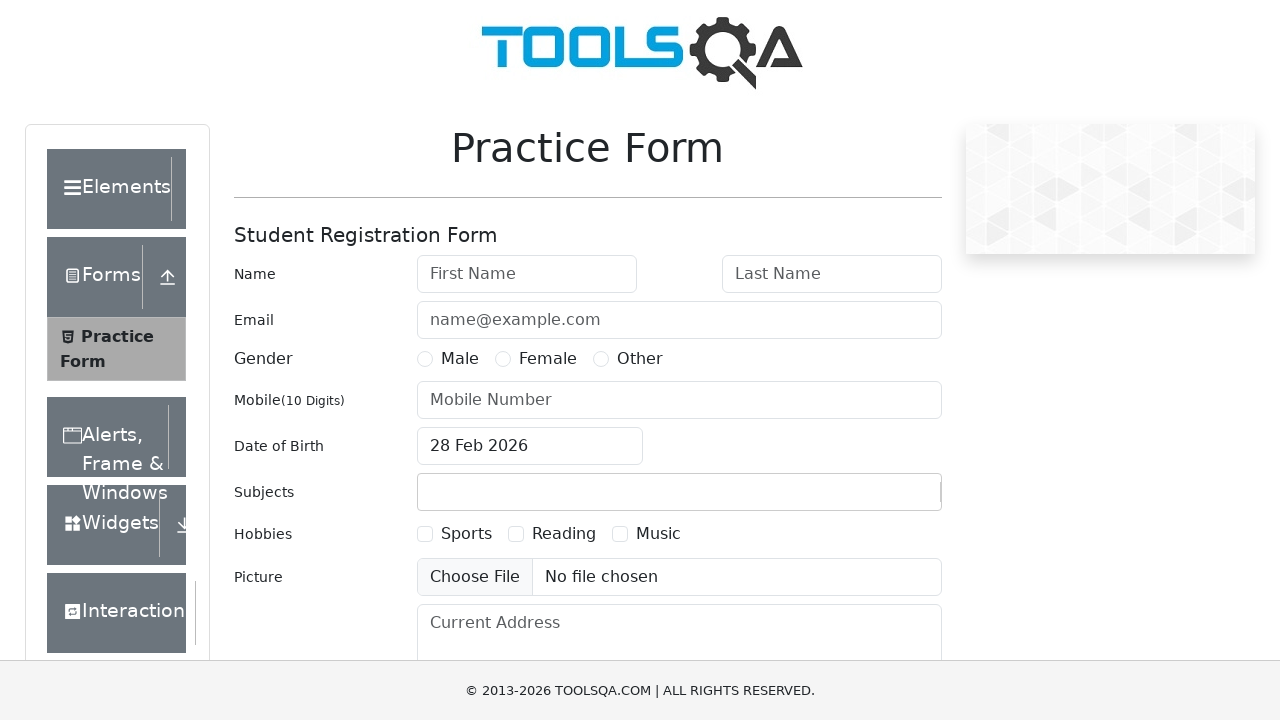

Removed footer overlay
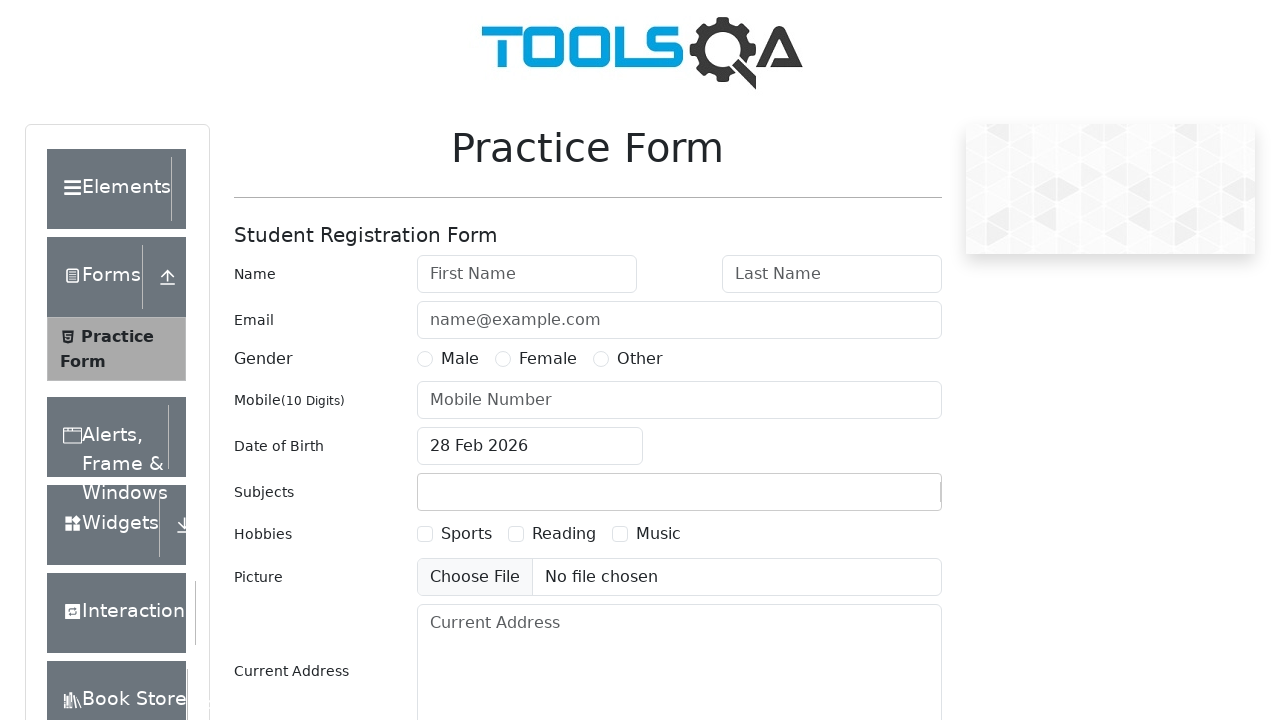

Filled first name with 'Ivan' on #firstName
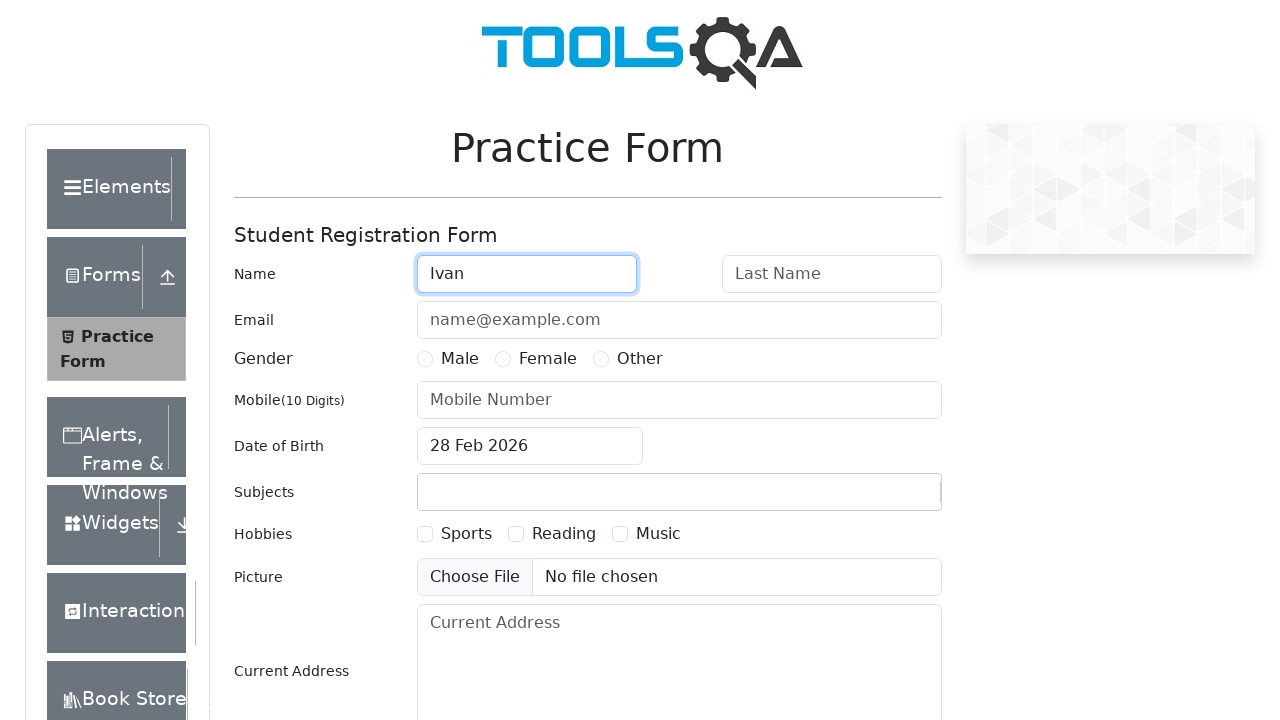

Filled last name with 'Ivanov' on #lastName
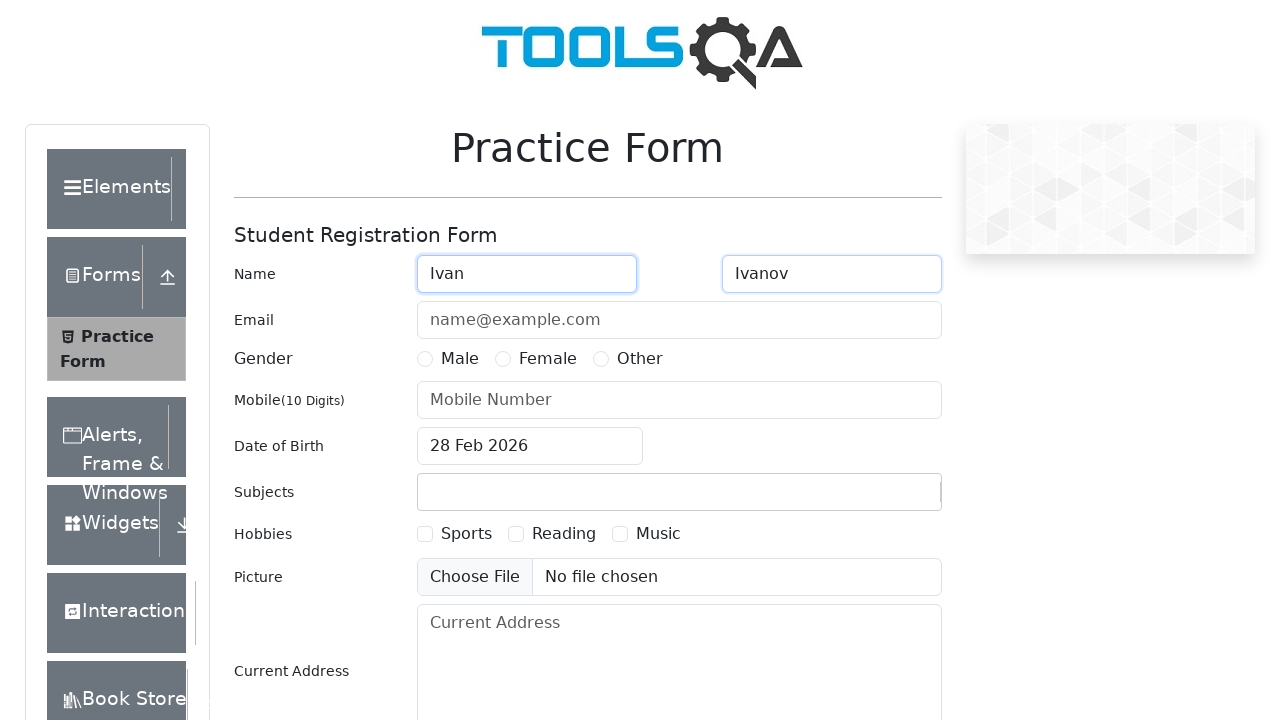

Filled email with 'ivan@mail.ru' on #userEmail
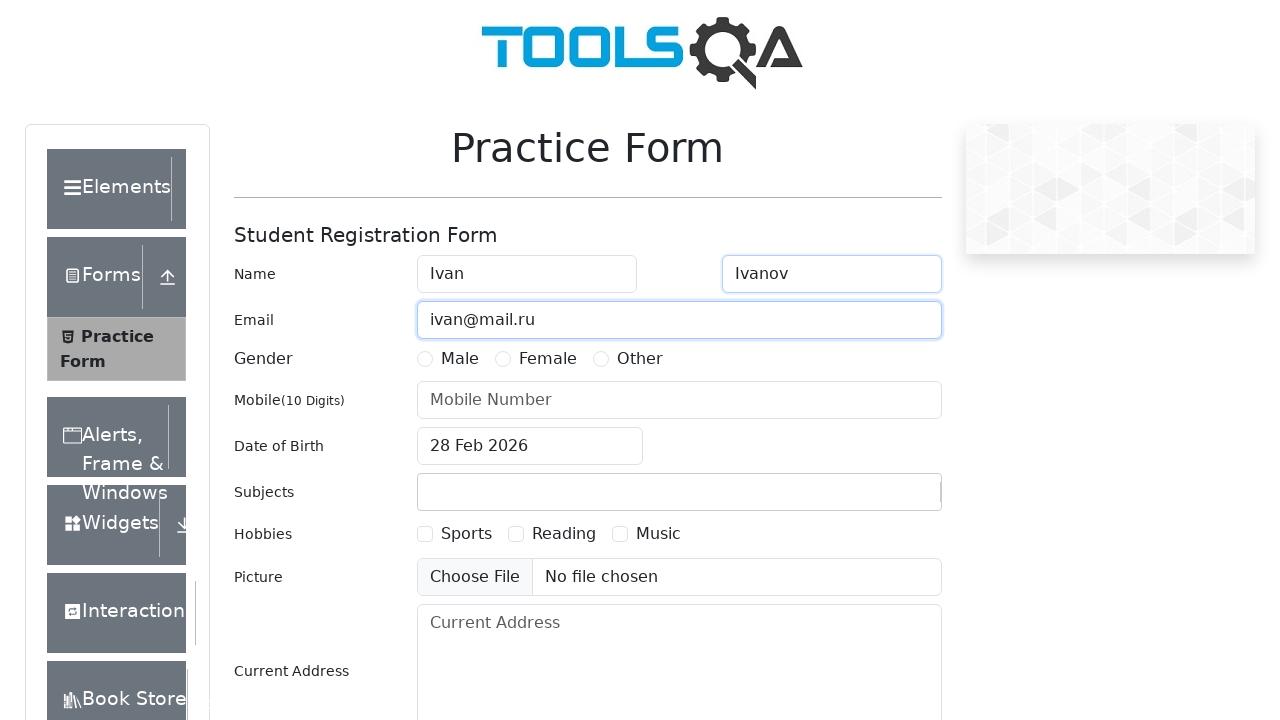

Selected Male gender at (460, 359) on [for='gender-radio-1']
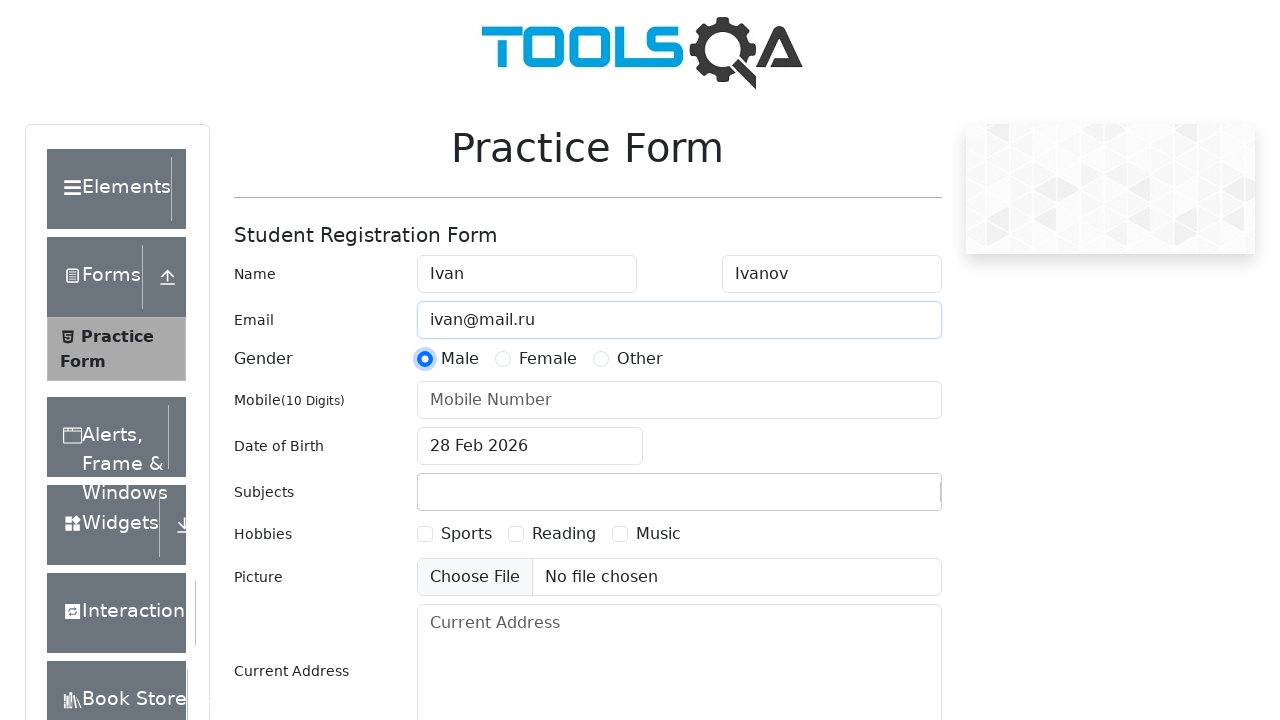

Filled phone number with '1231231231' on #userNumber
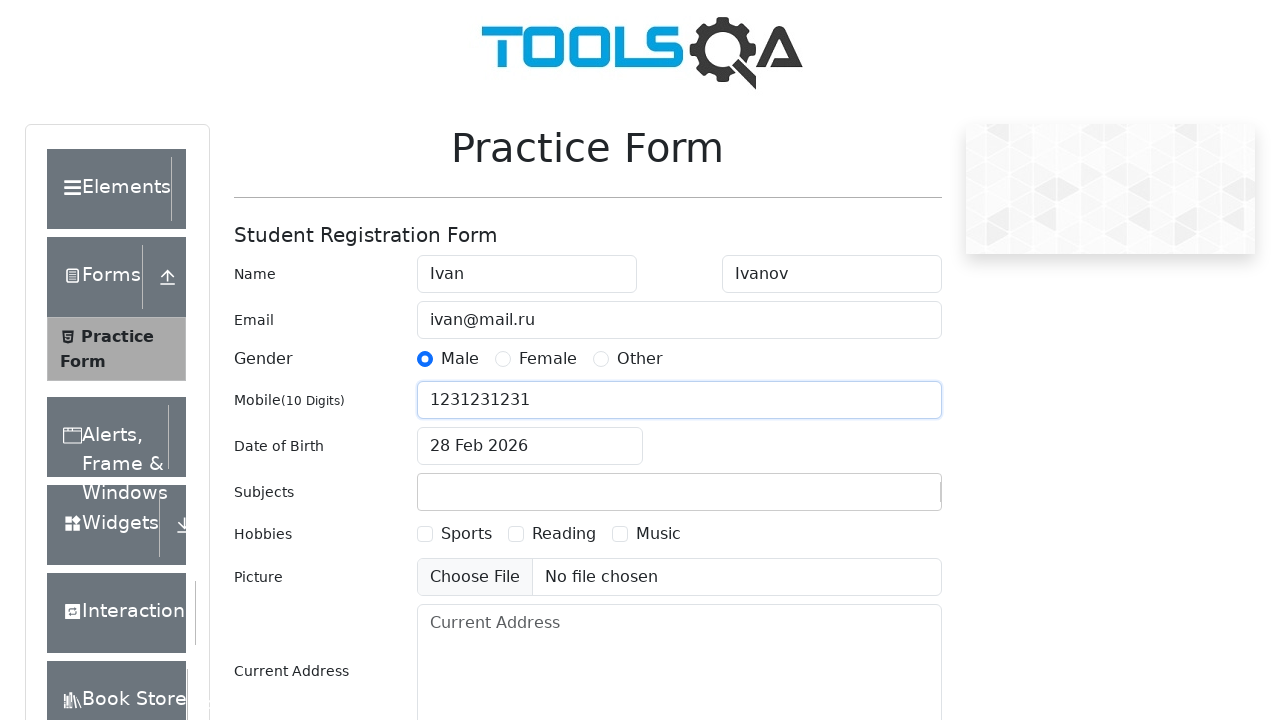

Opened date of birth picker at (530, 446) on #dateOfBirthInput
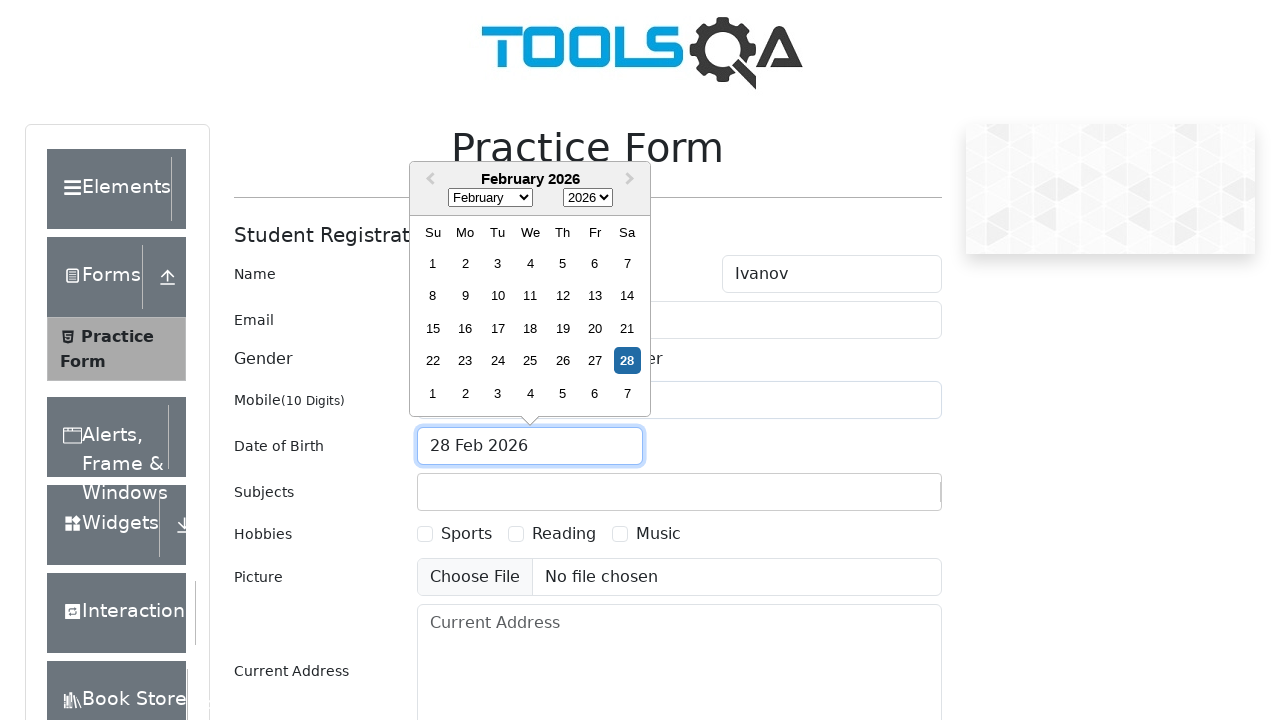

Selected June in date picker on .react-datepicker__month-select
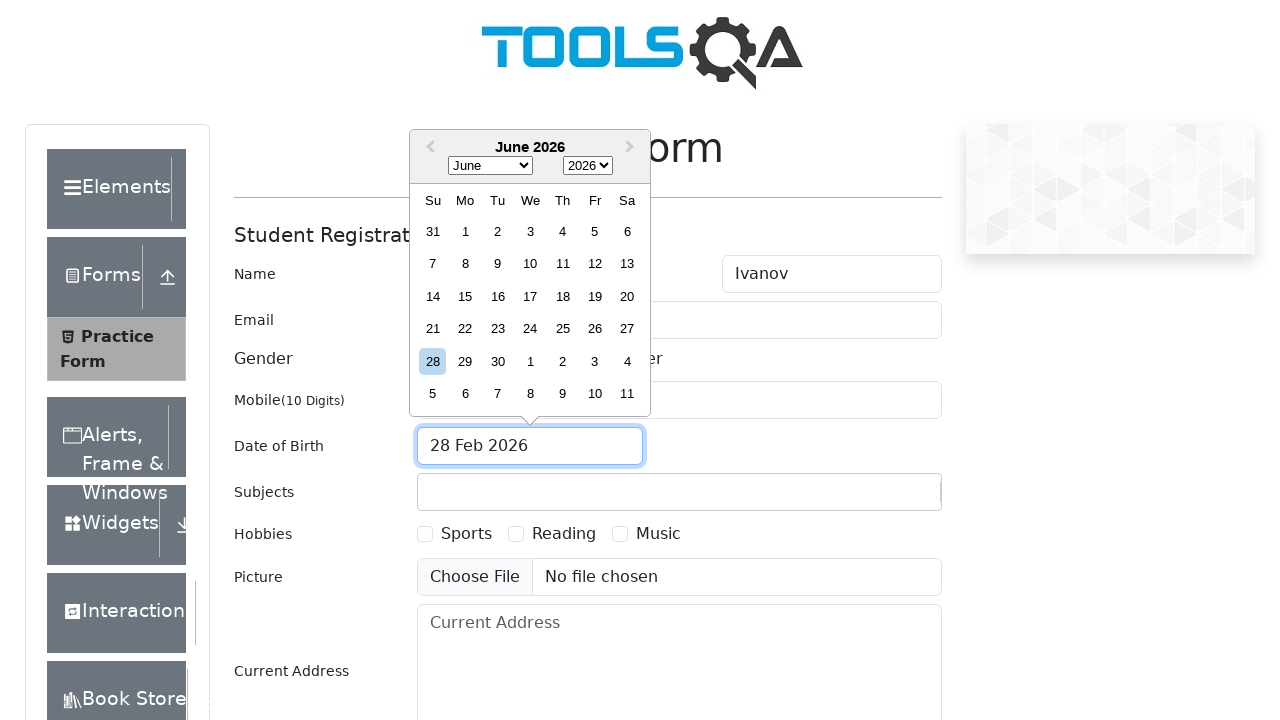

Selected year 2000 in date picker on .react-datepicker__year-select
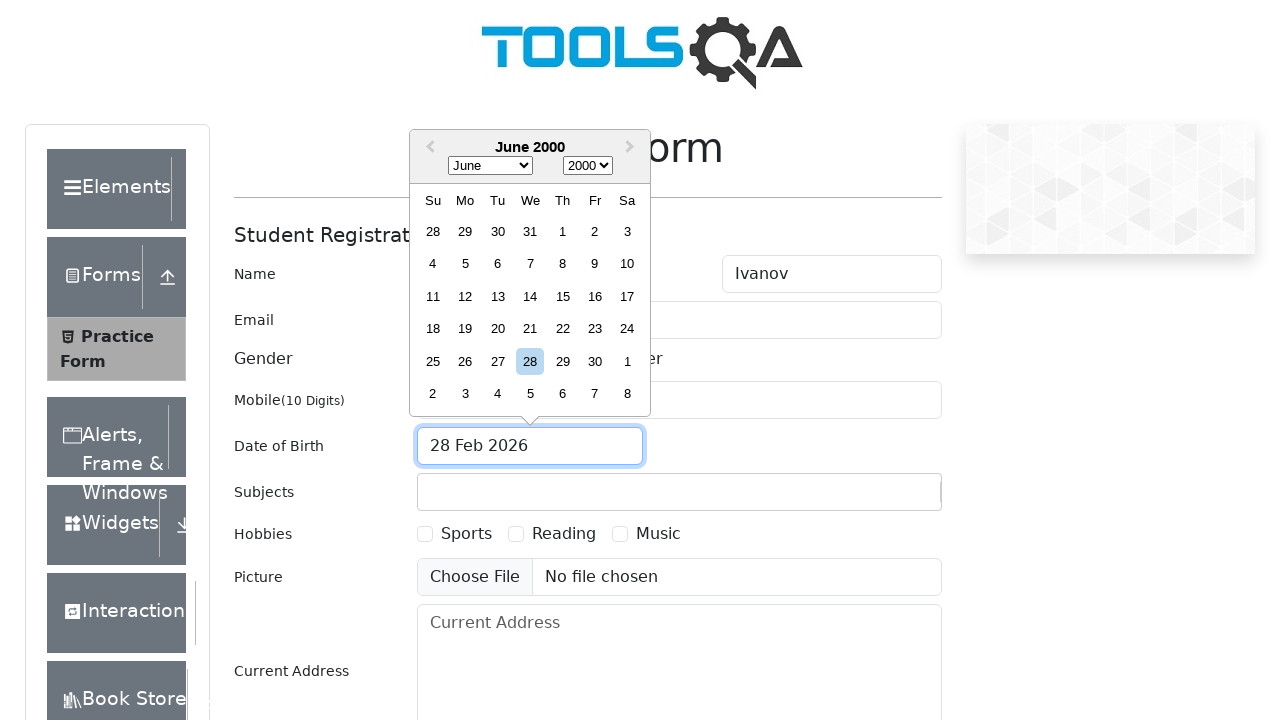

Selected day 13 in date picker at (498, 296) on .react-datepicker__day.react-datepicker__day--013:not(.react-datepicker__day--ou
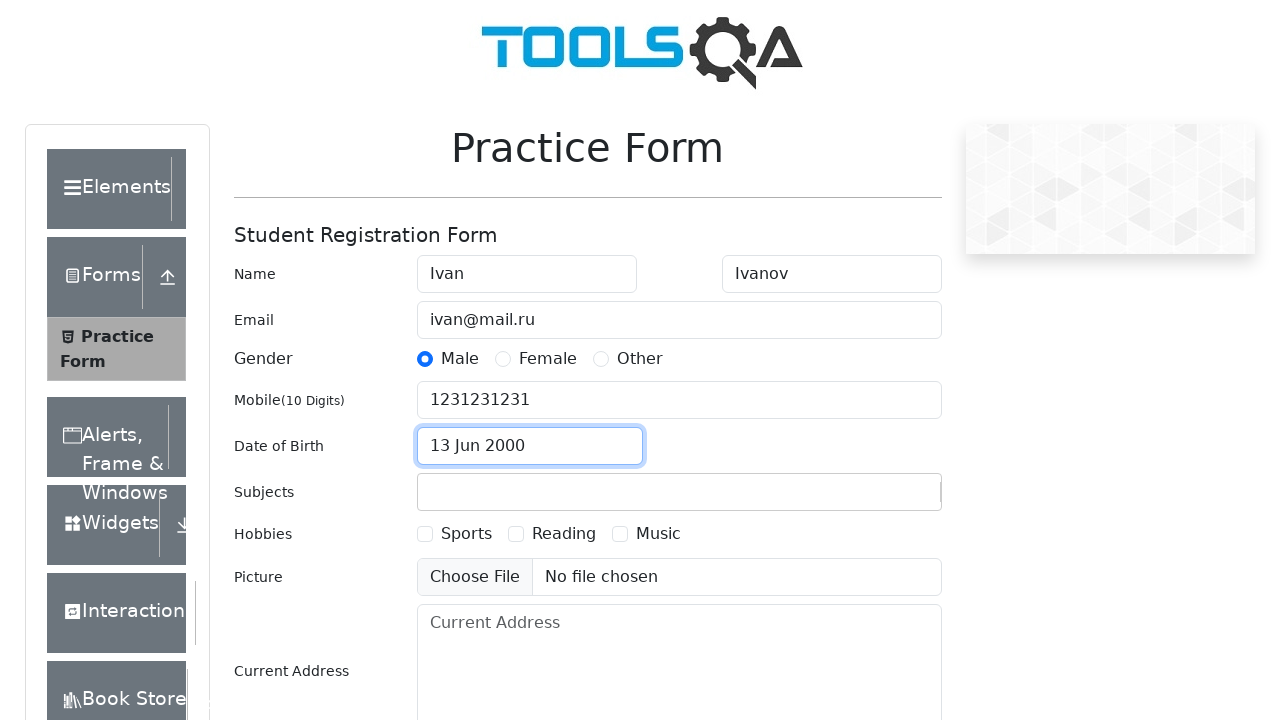

Filled subject field with 'Math' on #subjectsInput
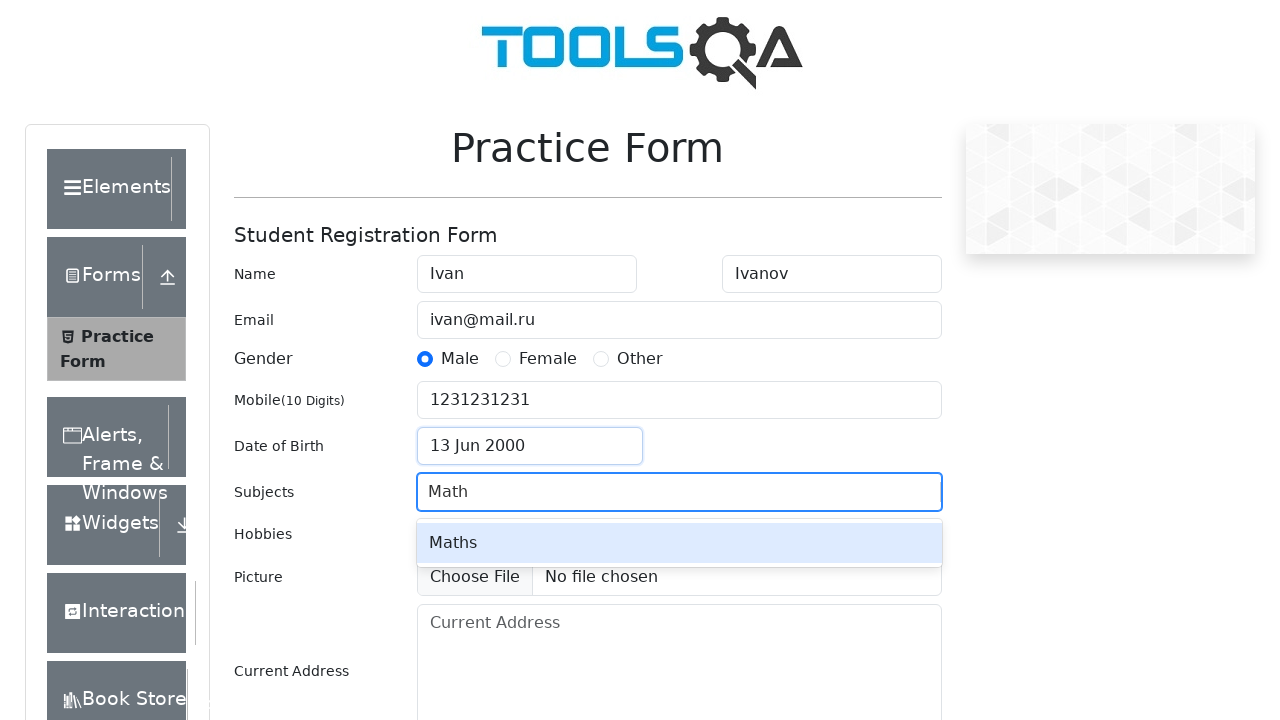

Pressed Enter to confirm Math subject on #subjectsInput
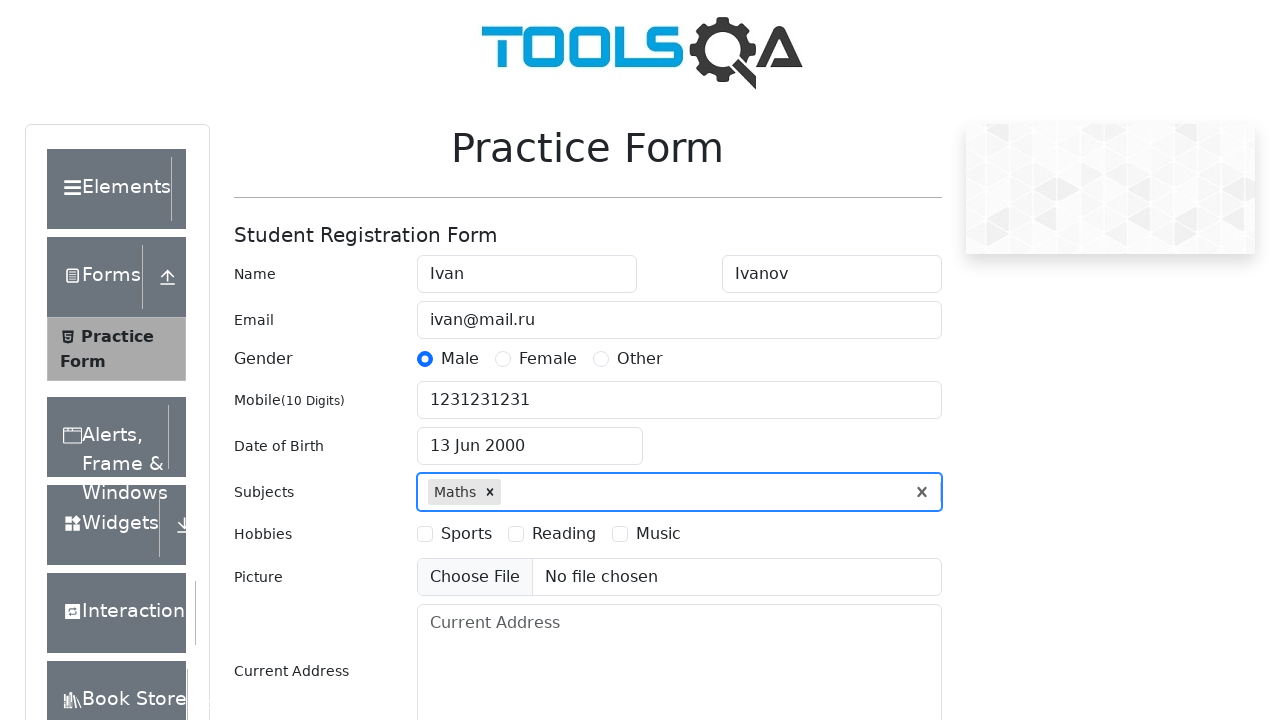

Selected Sports hobby at (466, 534) on [for='hobbies-checkbox-1']
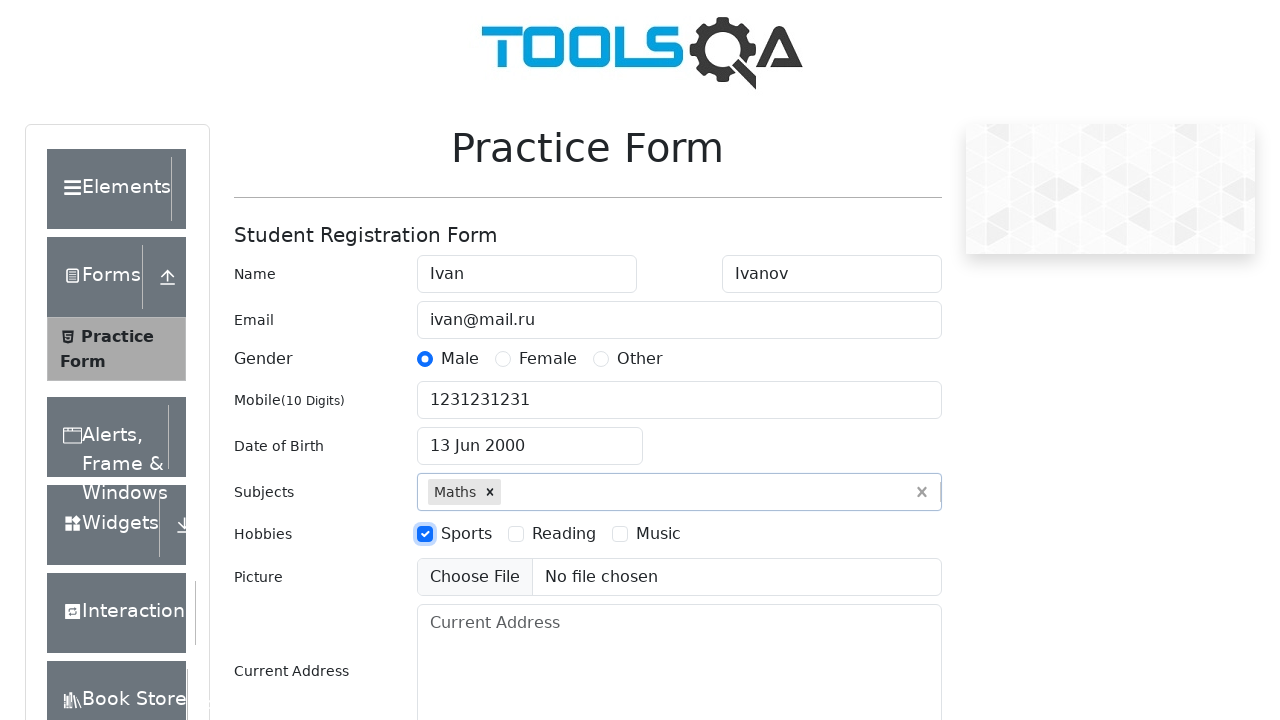

Selected Reading hobby at (564, 534) on [for='hobbies-checkbox-2']
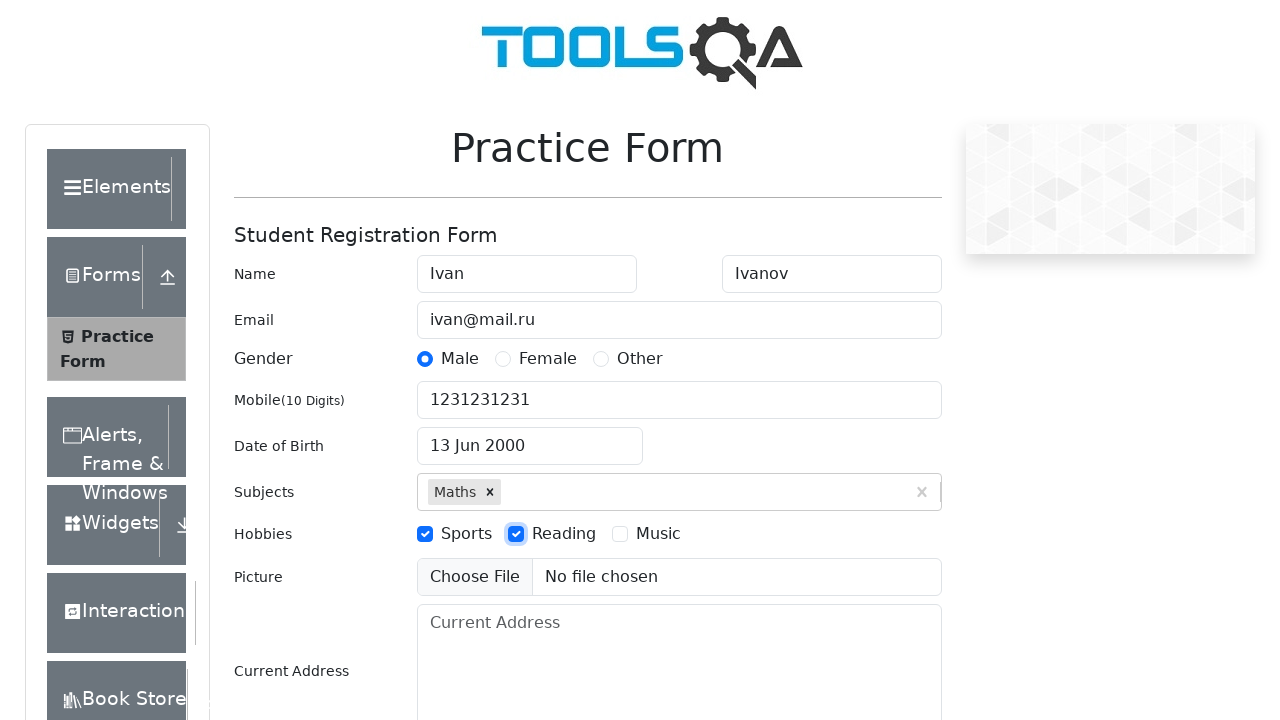

Filled current address with 'Backker Str. 139' on #currentAddress
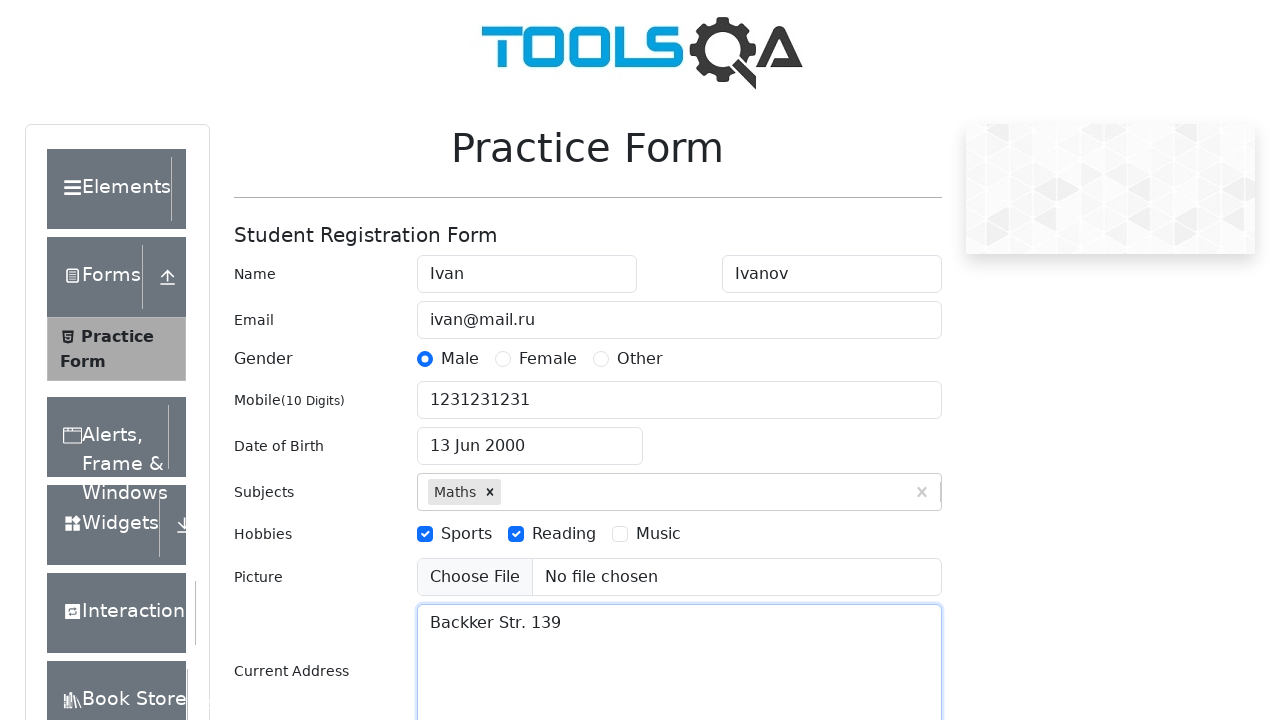

Opened state dropdown at (527, 437) on #state
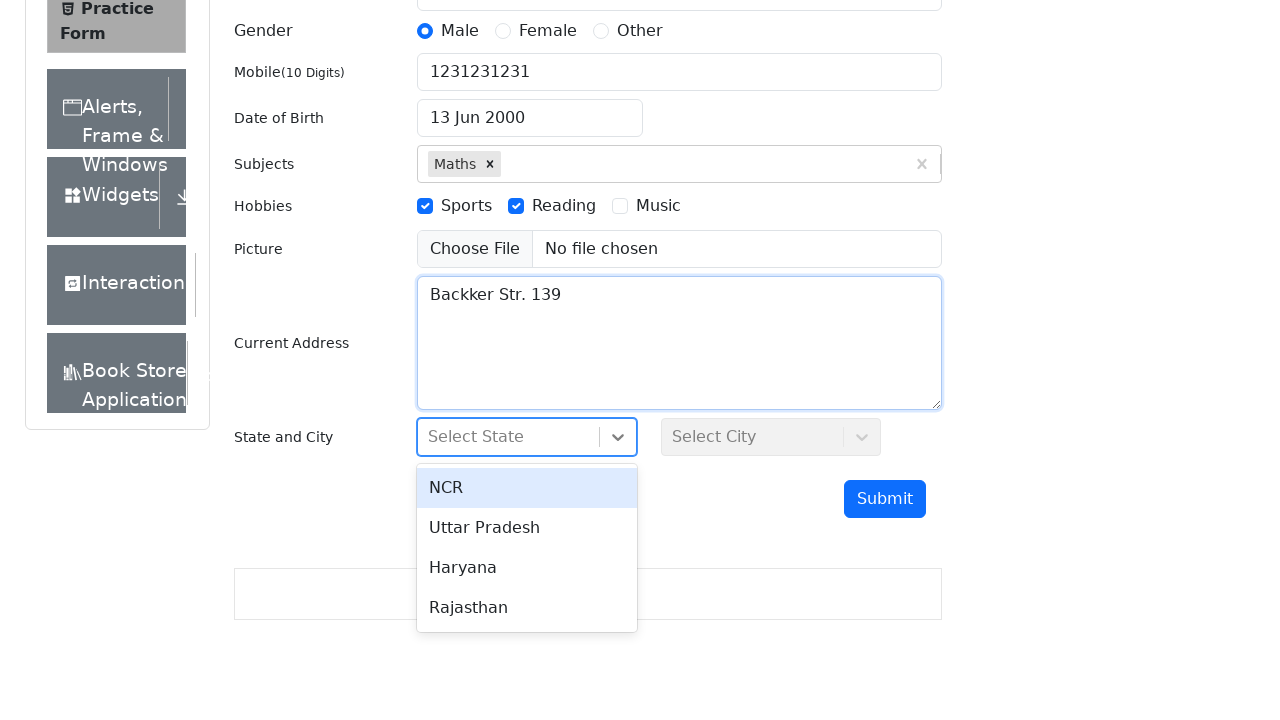

Selected NCR state at (527, 488) on #react-select-3-option-0
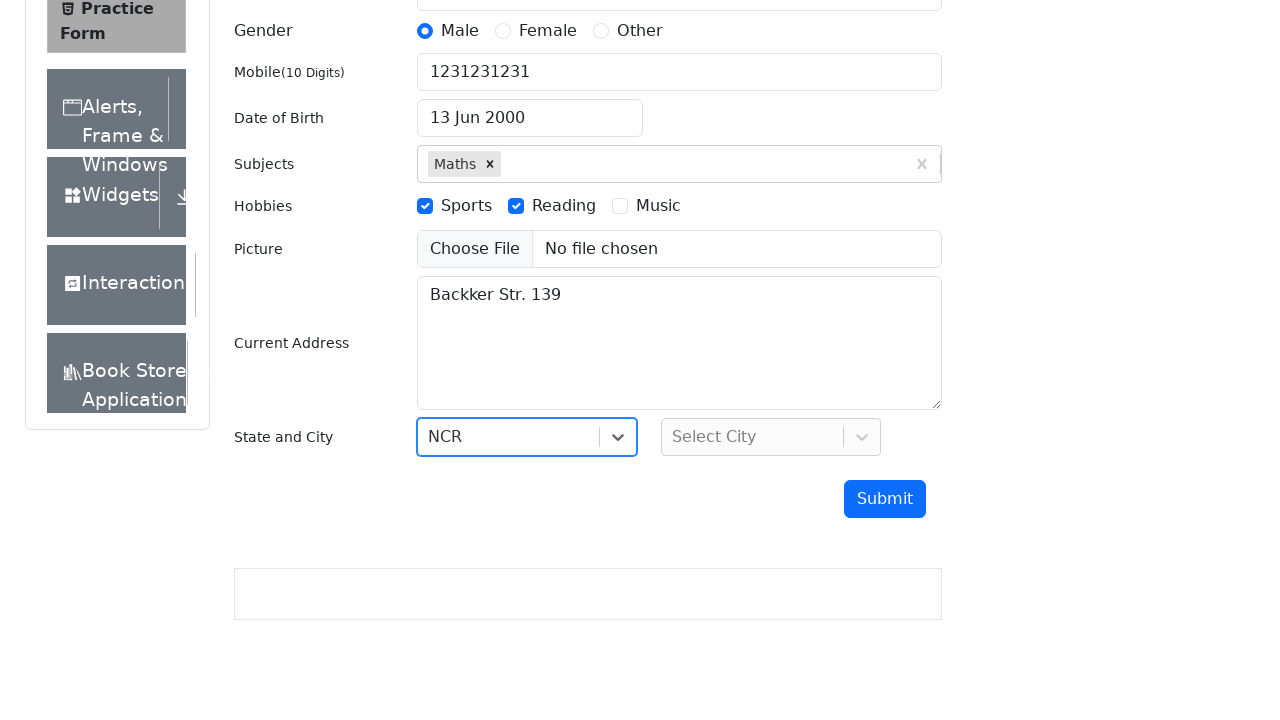

Opened city dropdown at (771, 437) on #city
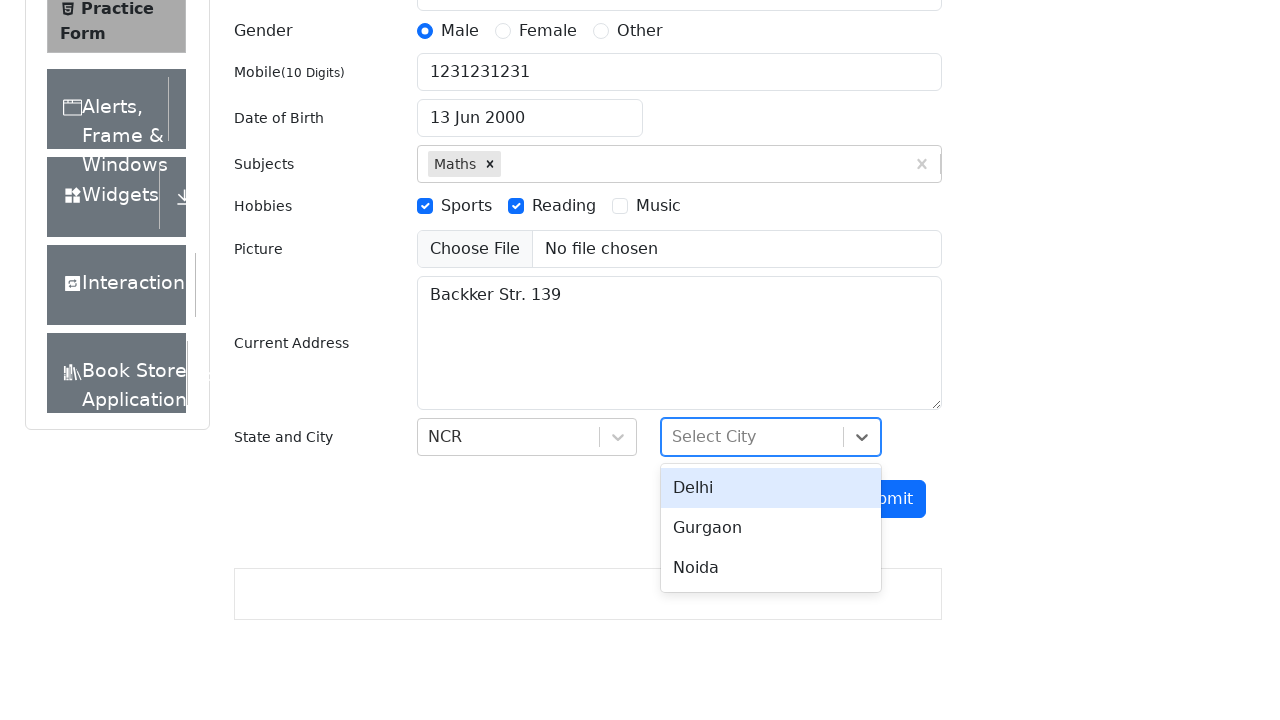

Selected Noida city at (771, 568) on #stateCity-wrapper >> internal:text="Noida"i
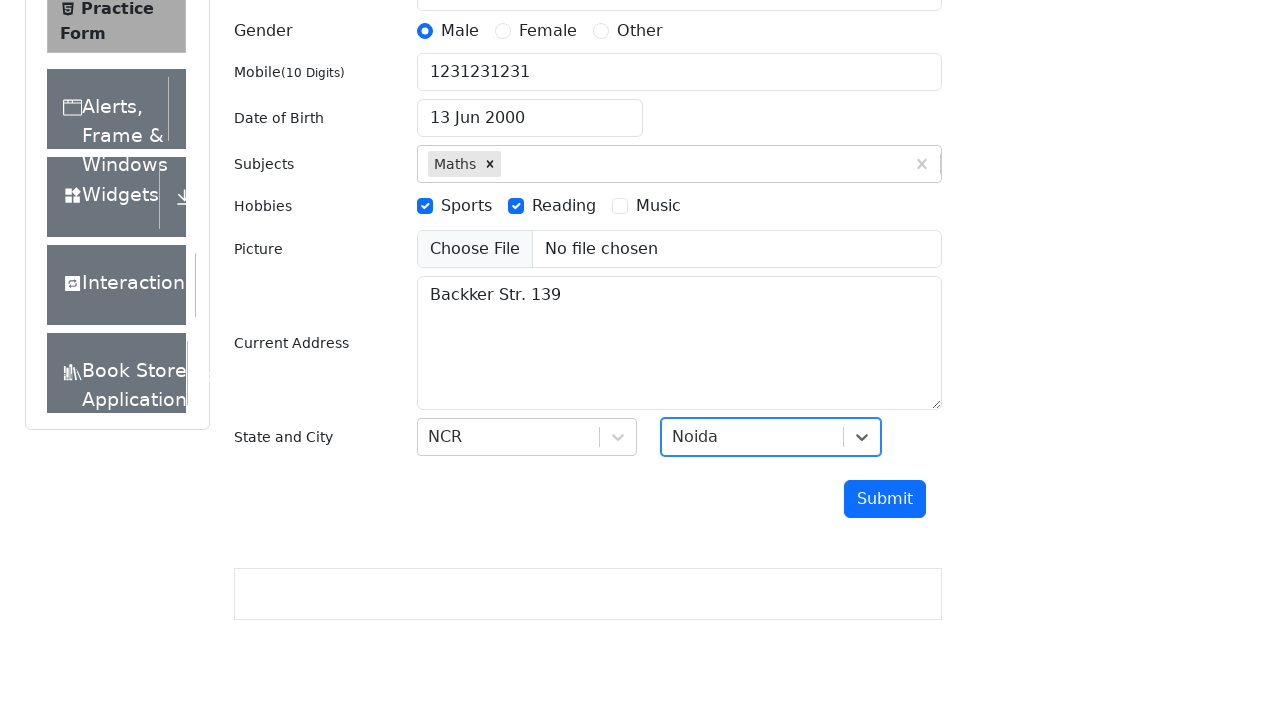

Submitted the registration form at (885, 499) on #submit
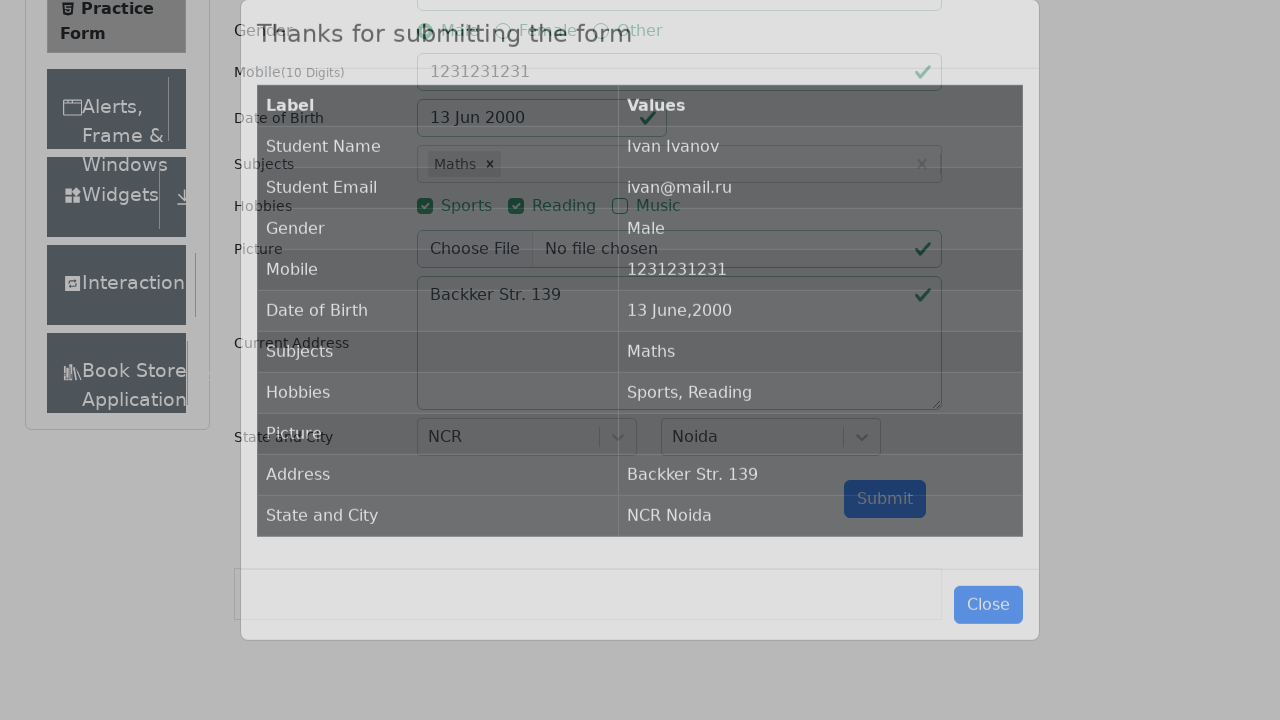

Waited for confirmation modal with submitted data
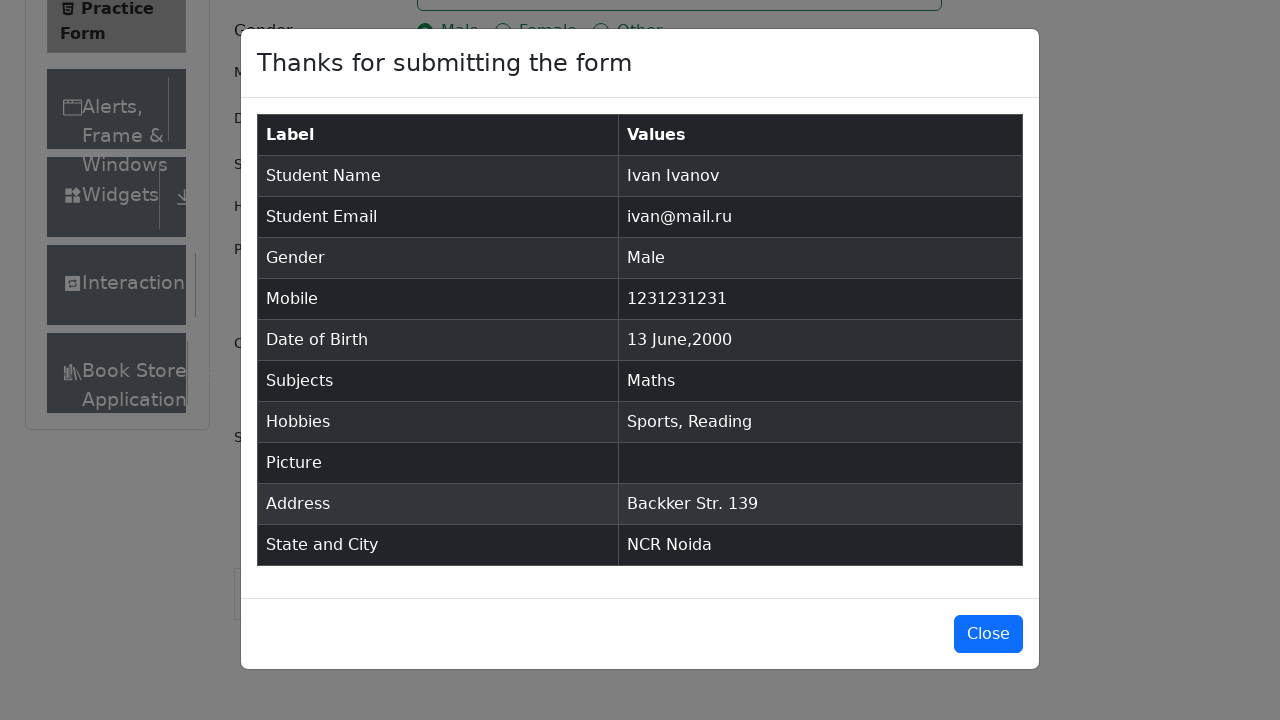

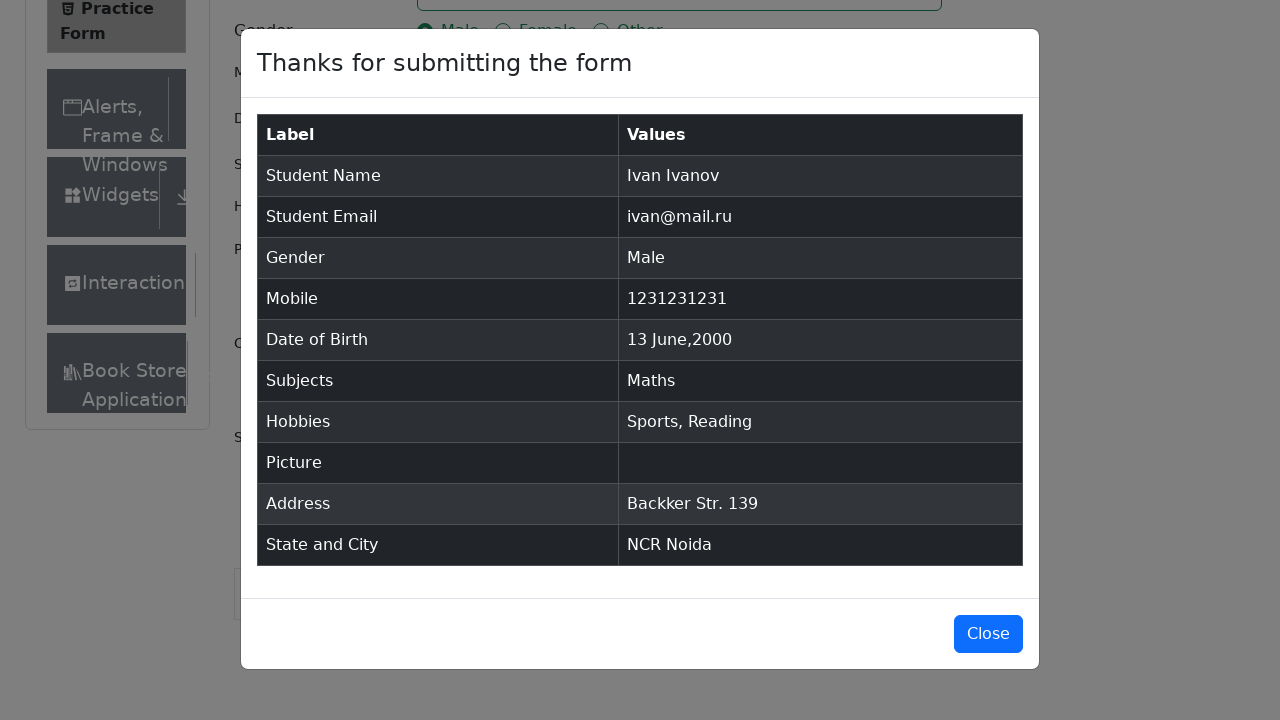